Tests train search functionality on erail.in by entering departure and arrival stations, then swapping them and verifying the results table loads

Starting URL: https://erail.in/

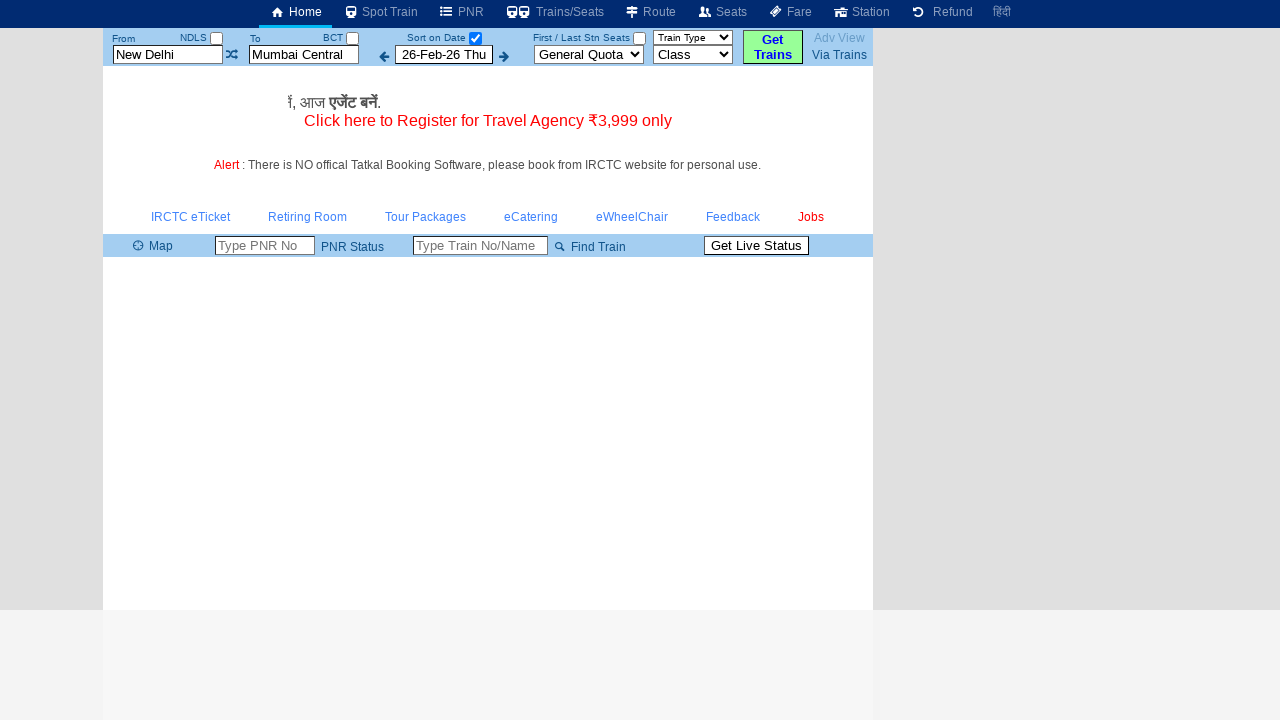

Cleared departure station input field on xpath=//input[@id='txtStationFrom']
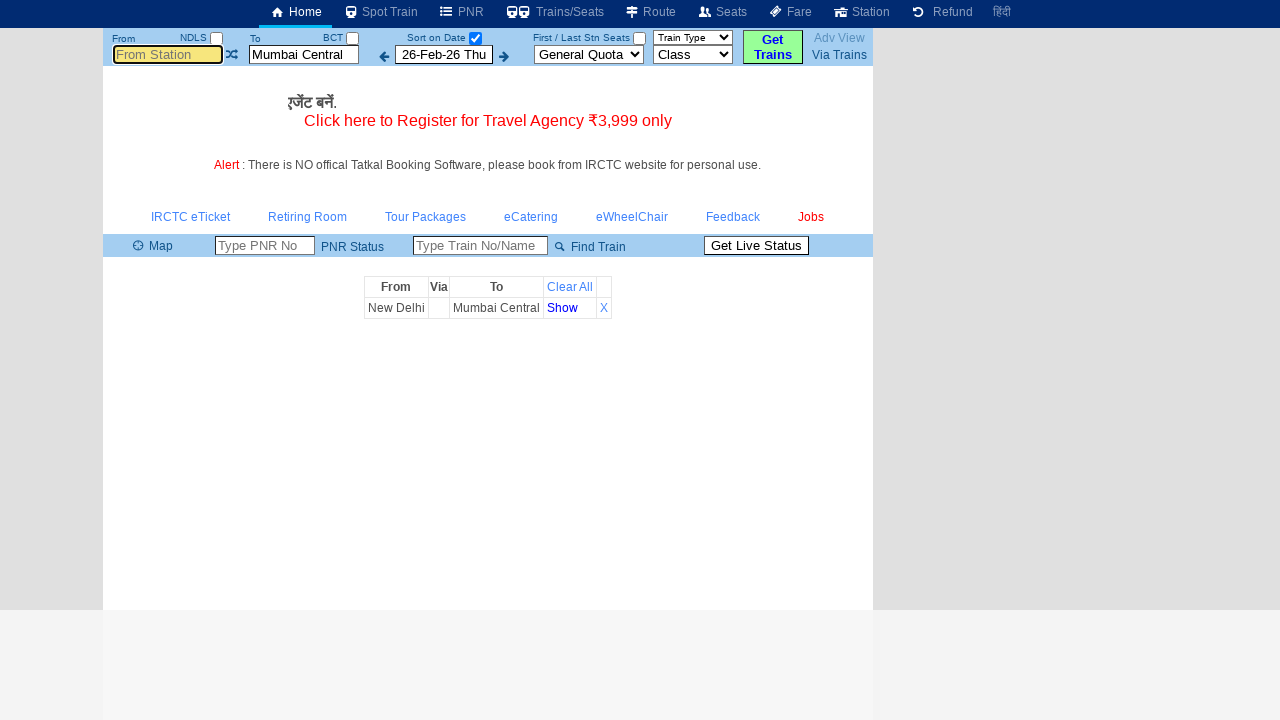

Entered 'MAS' as departure station on //input[@id='txtStationFrom']
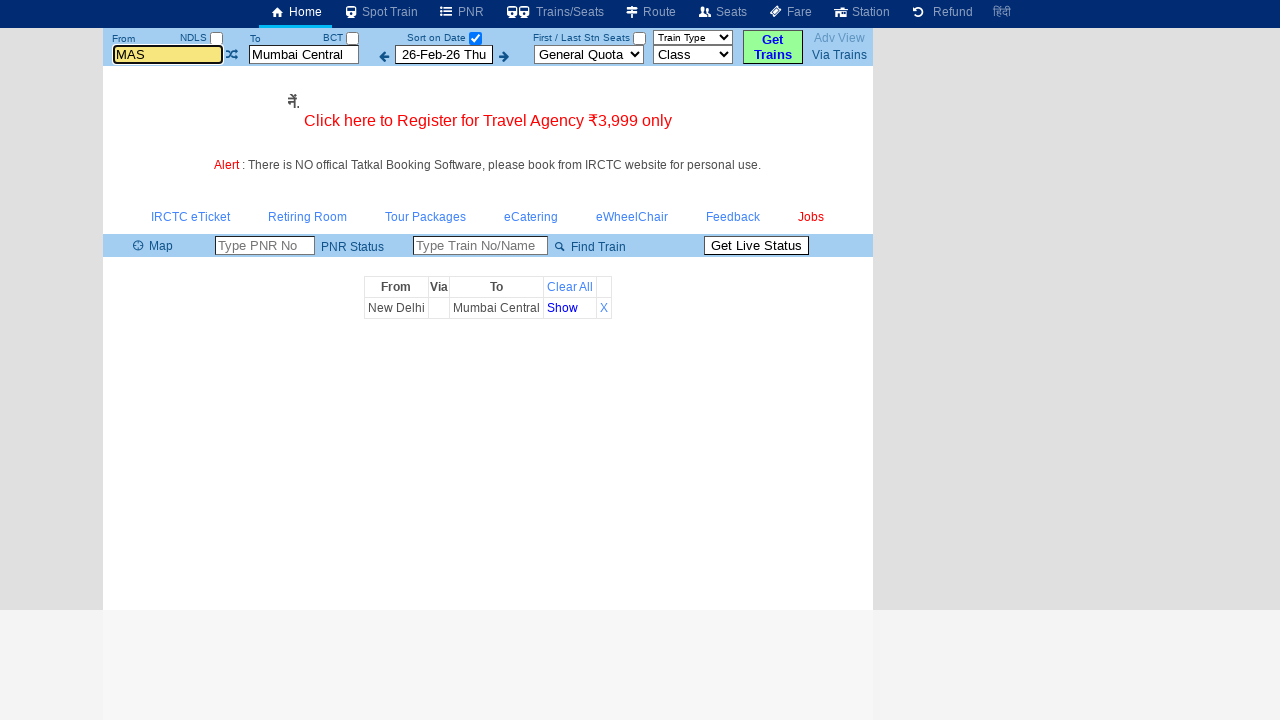

Pressed Tab to move to next field
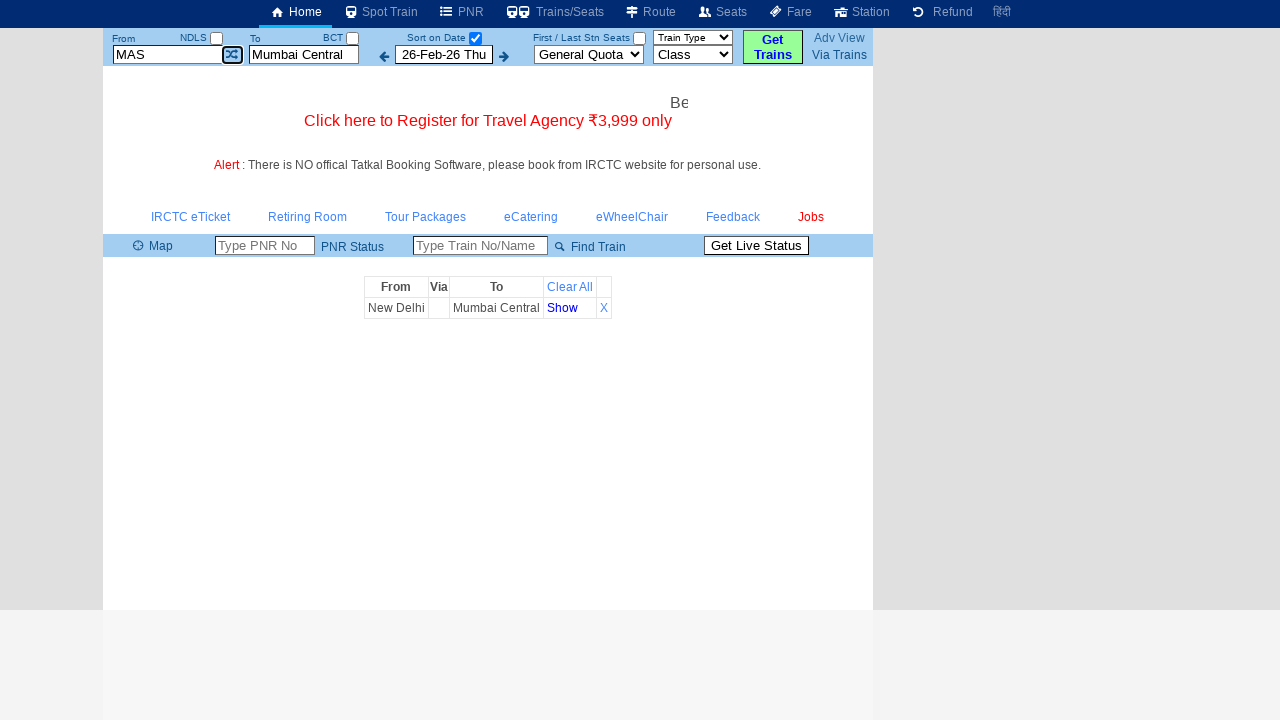

Cleared arrival station input field on xpath=//input[@id='txtStationTo']
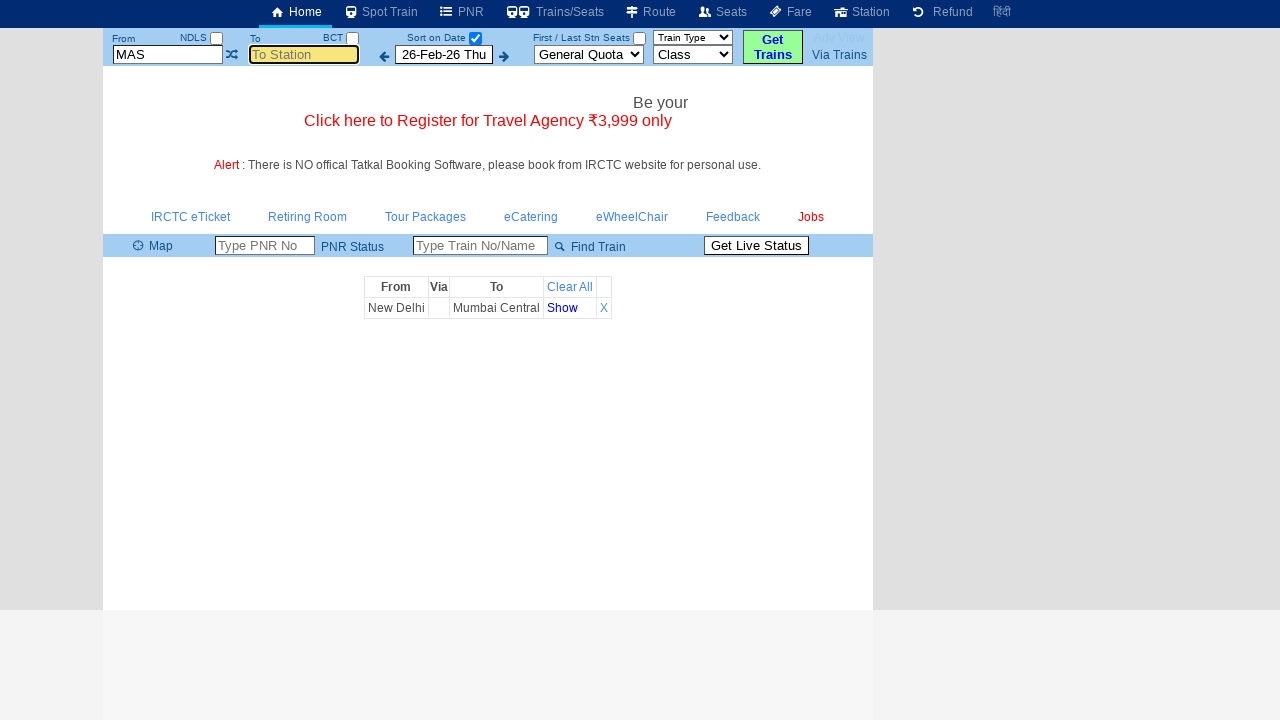

Entered 'SBC' as arrival station on //input[@id='txtStationTo']
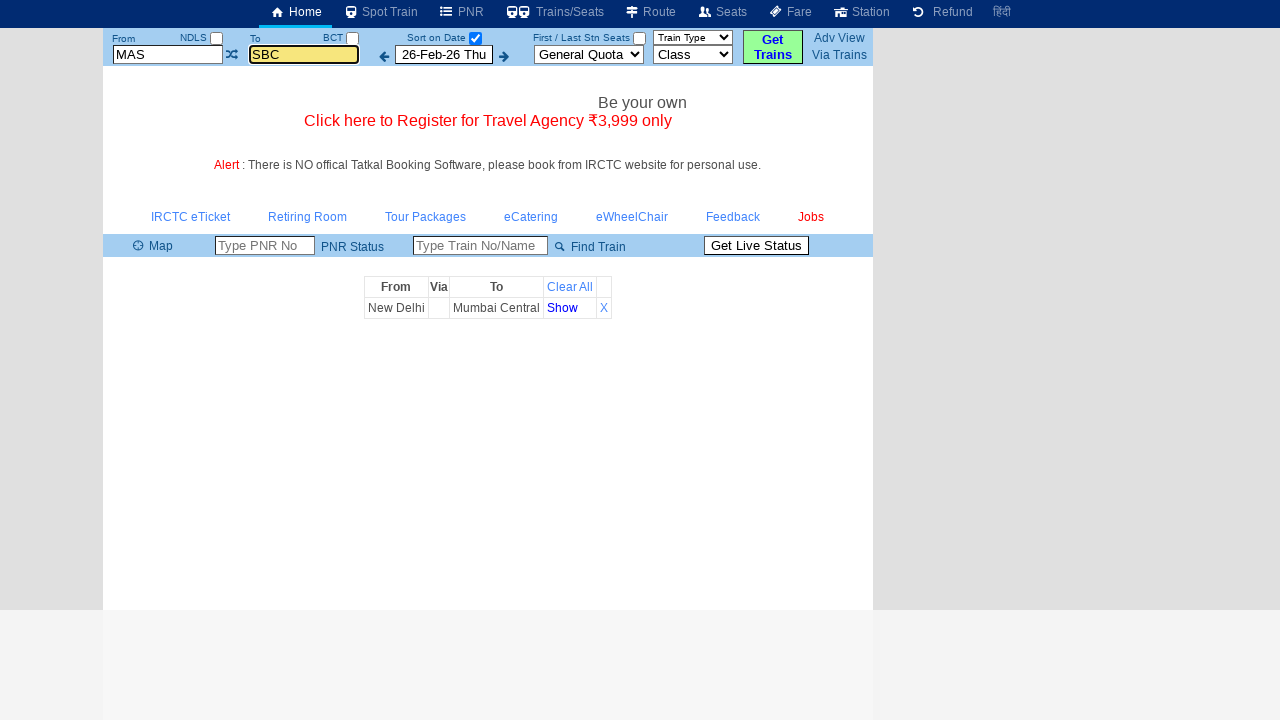

Pressed Tab to move to next field
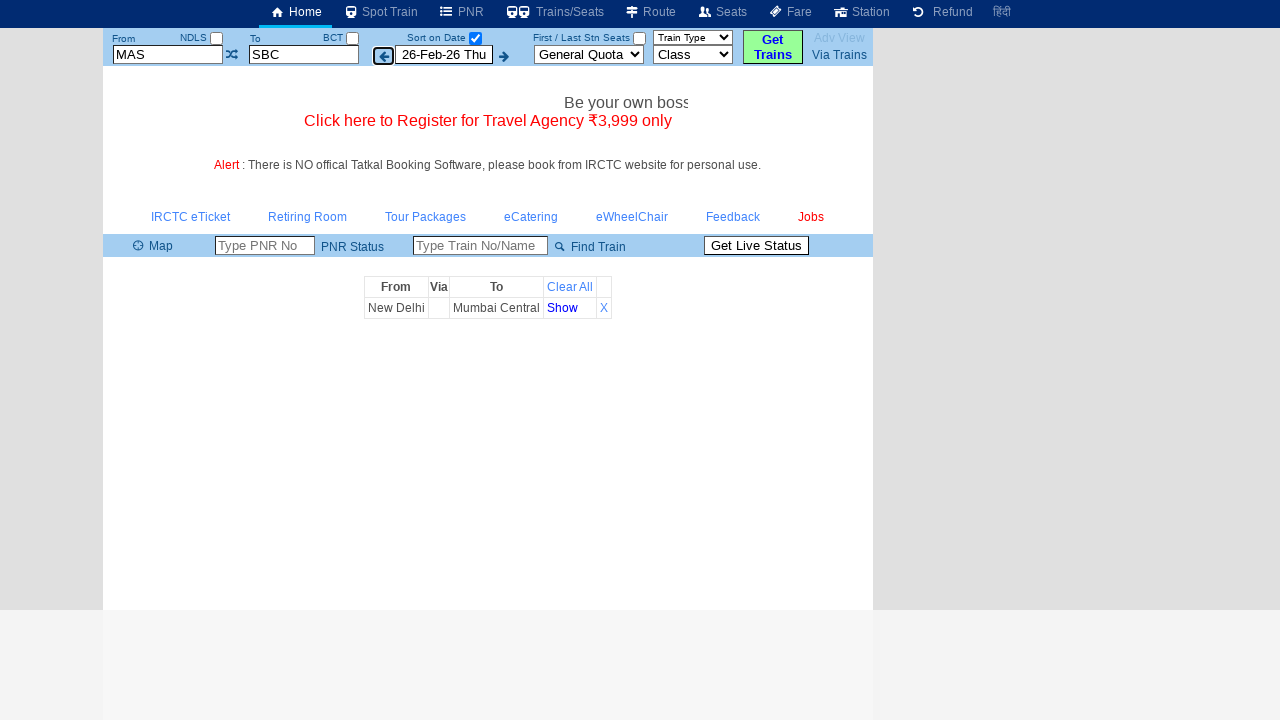

Clicked swap button to exchange departure and arrival stations at (773, 47) on #buttonFromTo
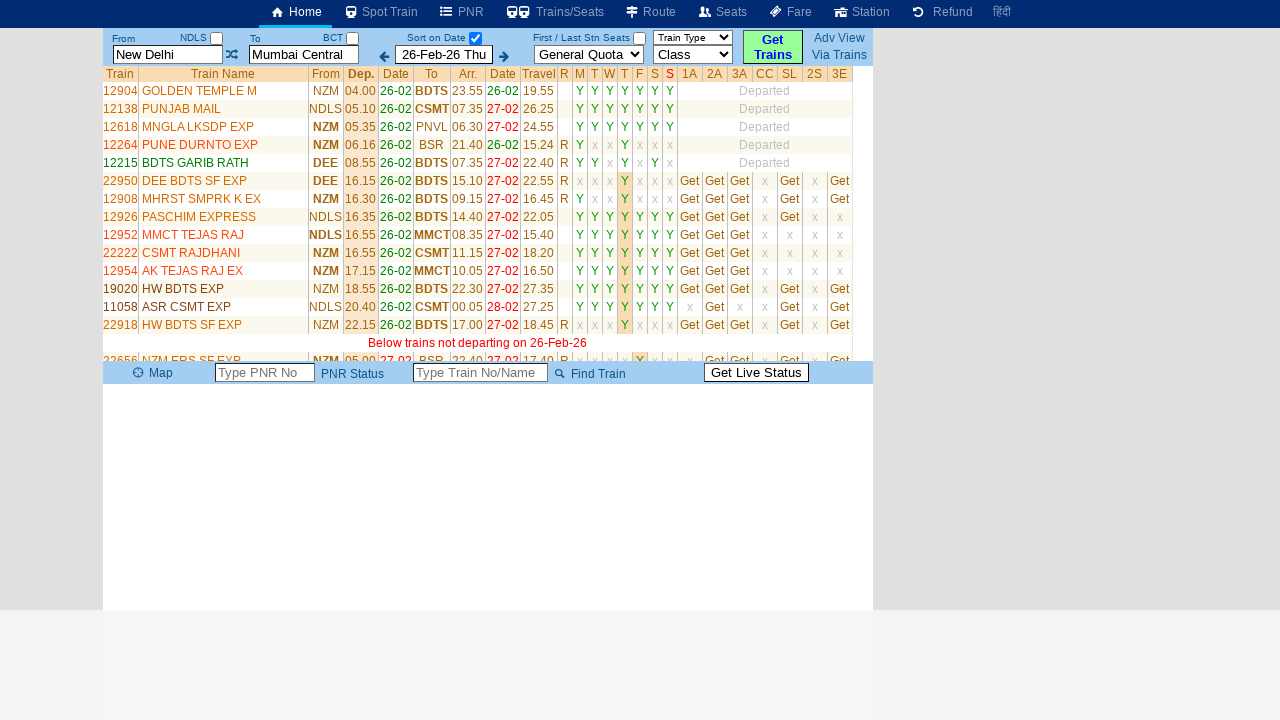

Unchecked 'Select Date Only' checkbox at (475, 38) on #chkSelectDateOnly
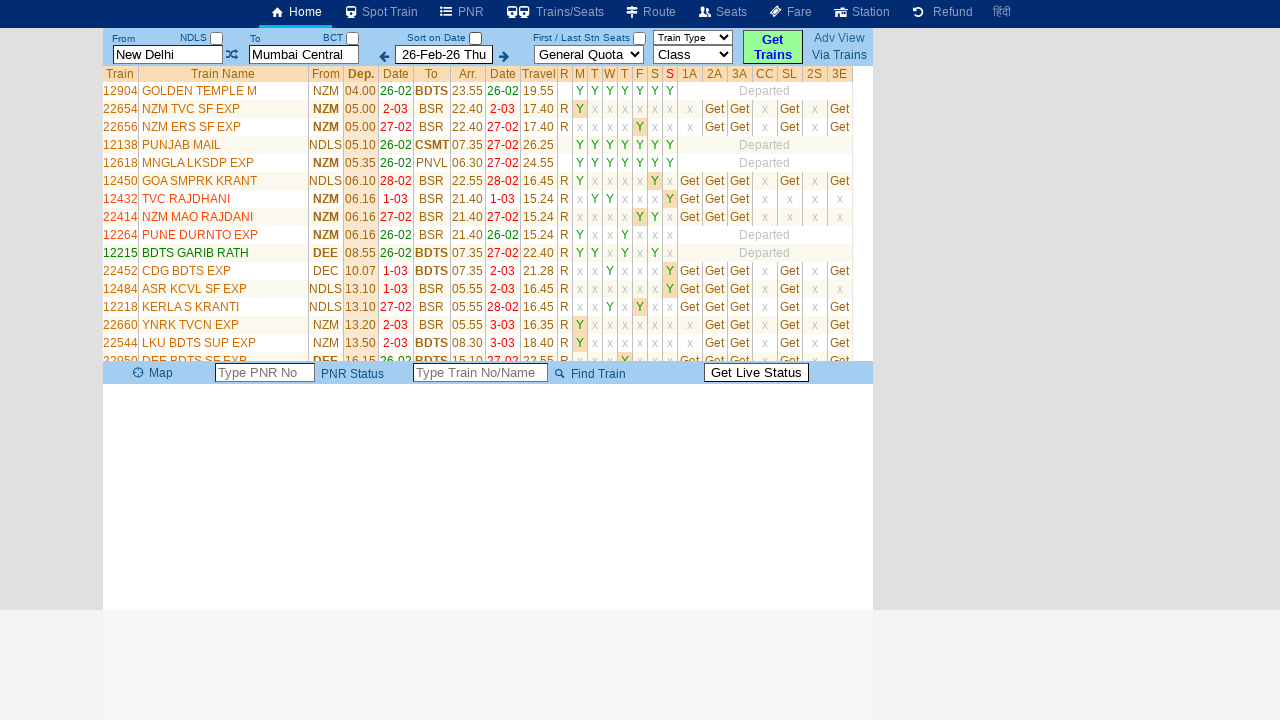

Train list table loaded successfully
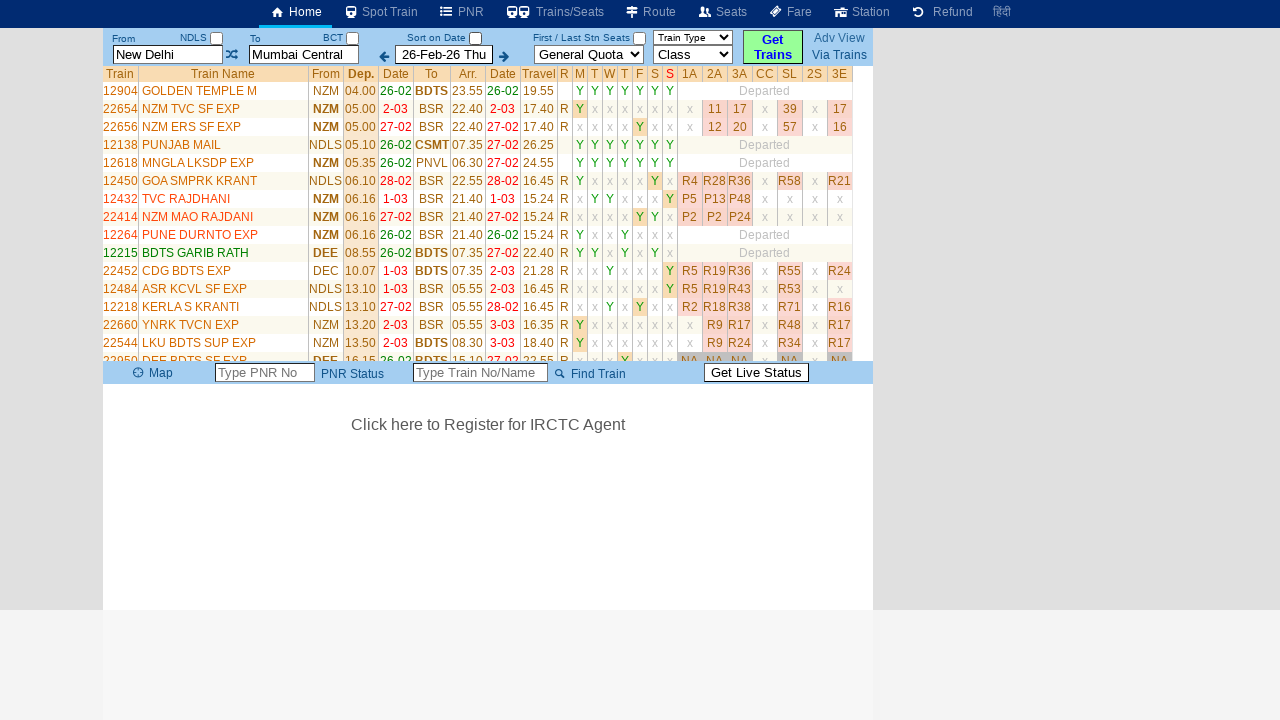

Verified train rows are present in results table
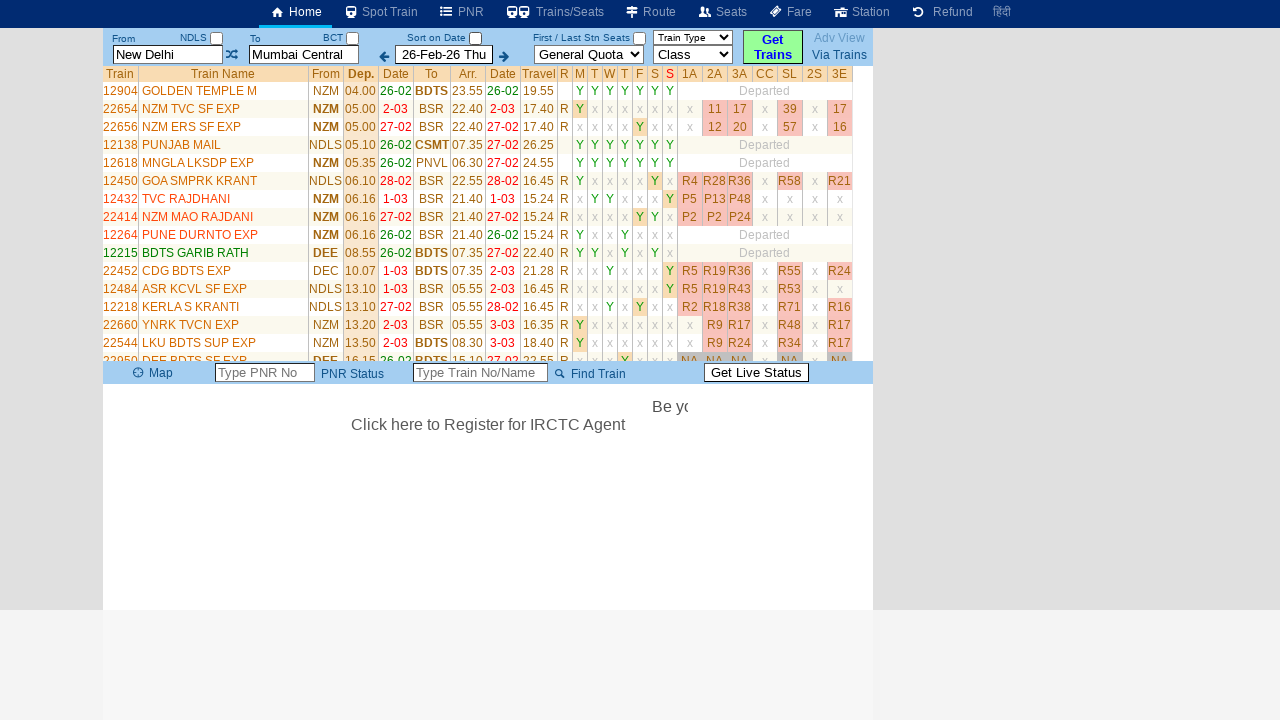

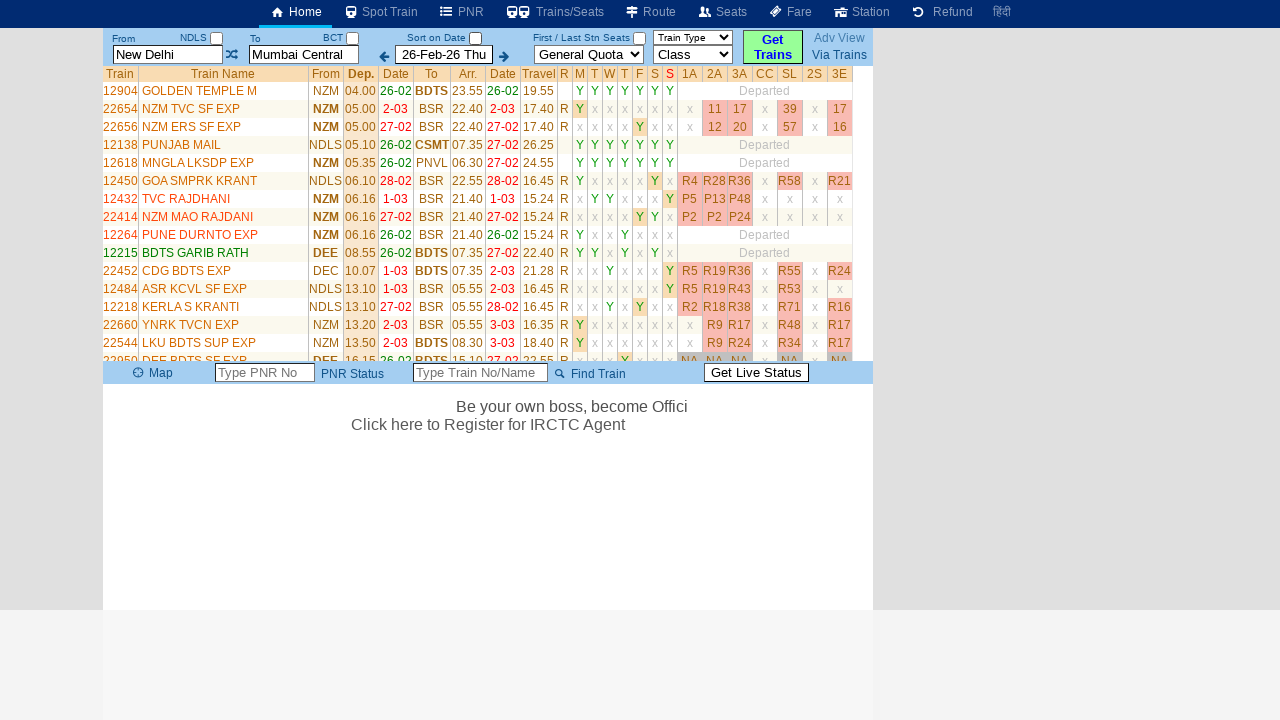